Tests checkbox functionality by clicking on a checkbox option

Starting URL: https://rahulshettyacademy.com/AutomationPractice/

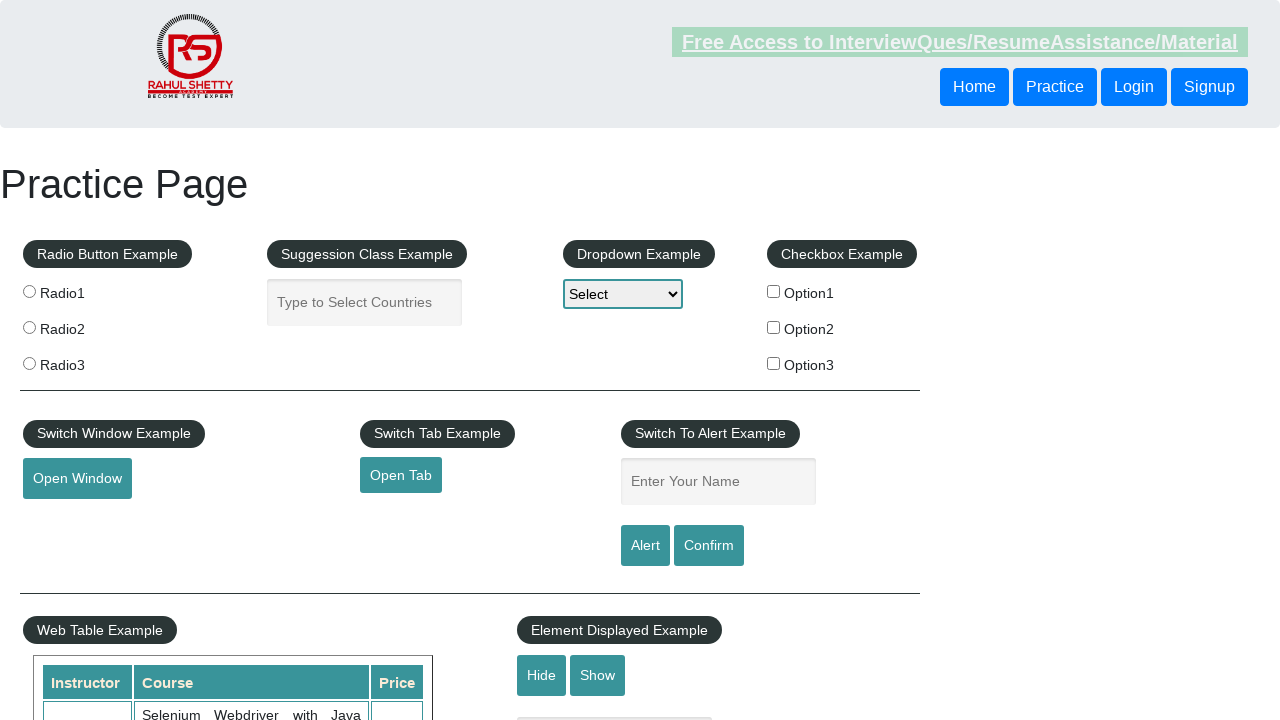

Clicked checkbox option 1 at (774, 291) on #checkBoxOption1
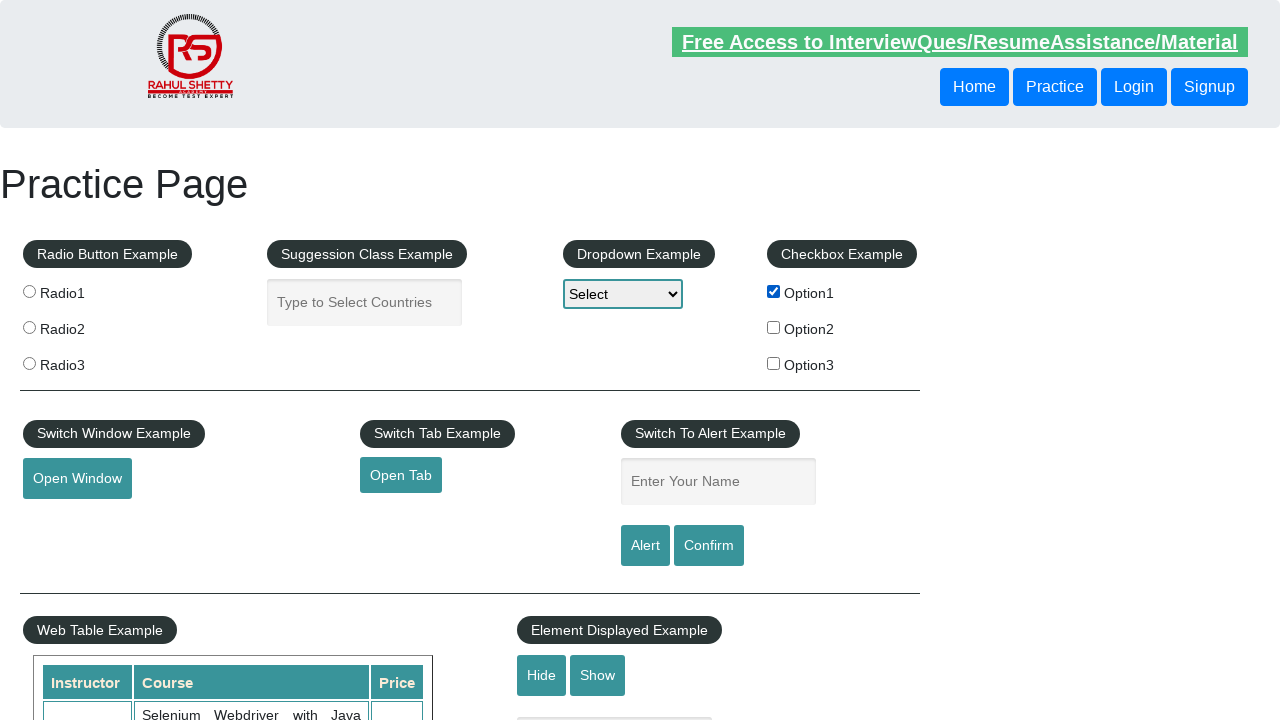

Waited 1000ms to see checkbox result
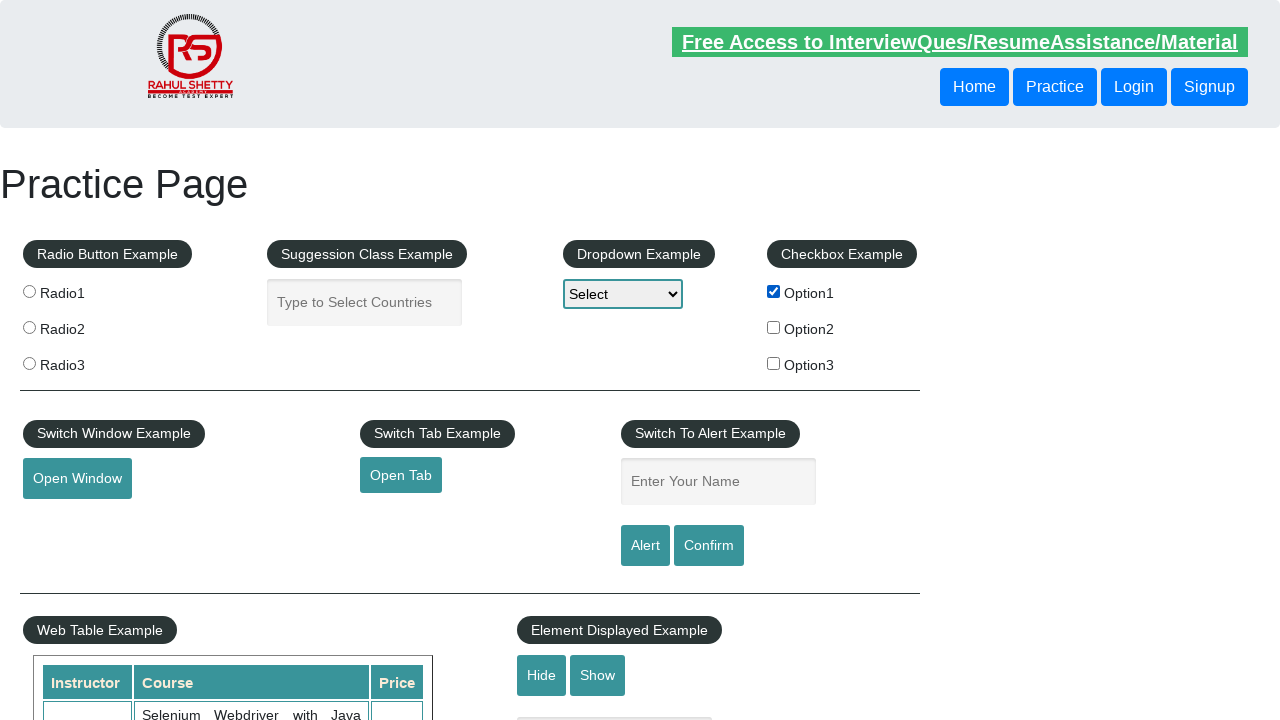

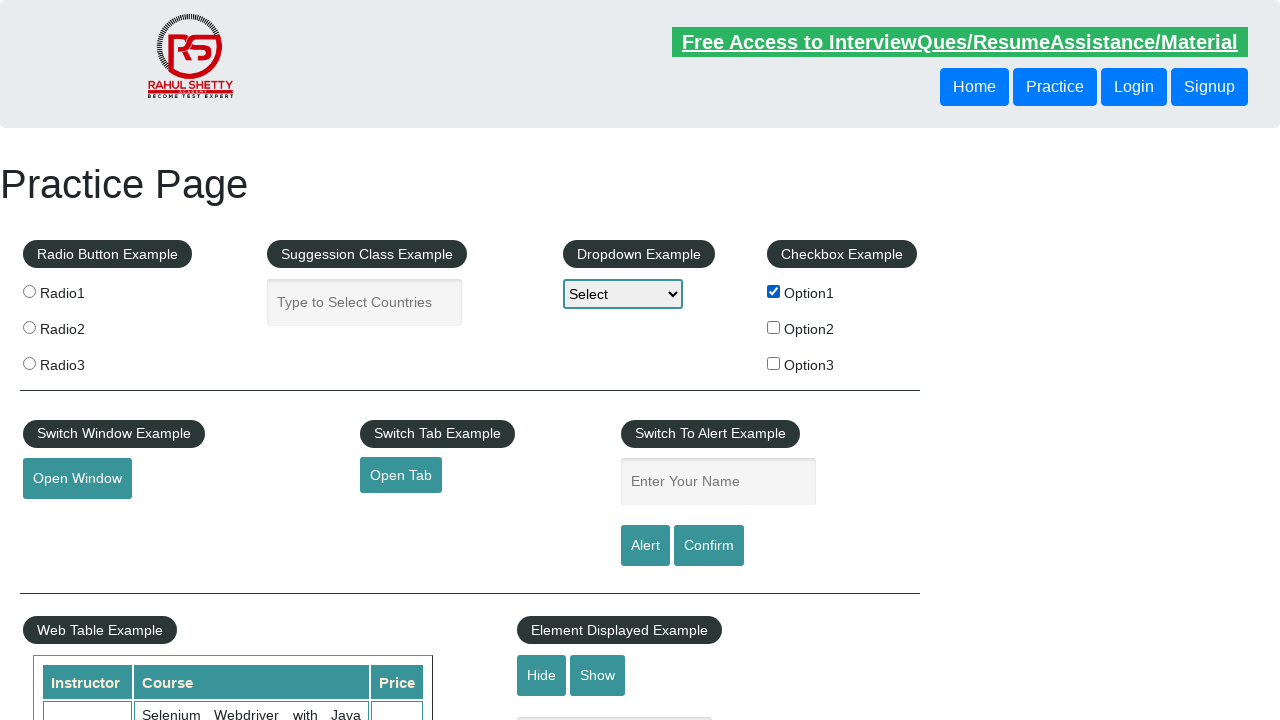